Tests finding a link by partial text (calculated mathematical value), clicking it, then filling out a form with first name, last name, city, and country fields before submitting.

Starting URL: http://suninjuly.github.io/find_link_text

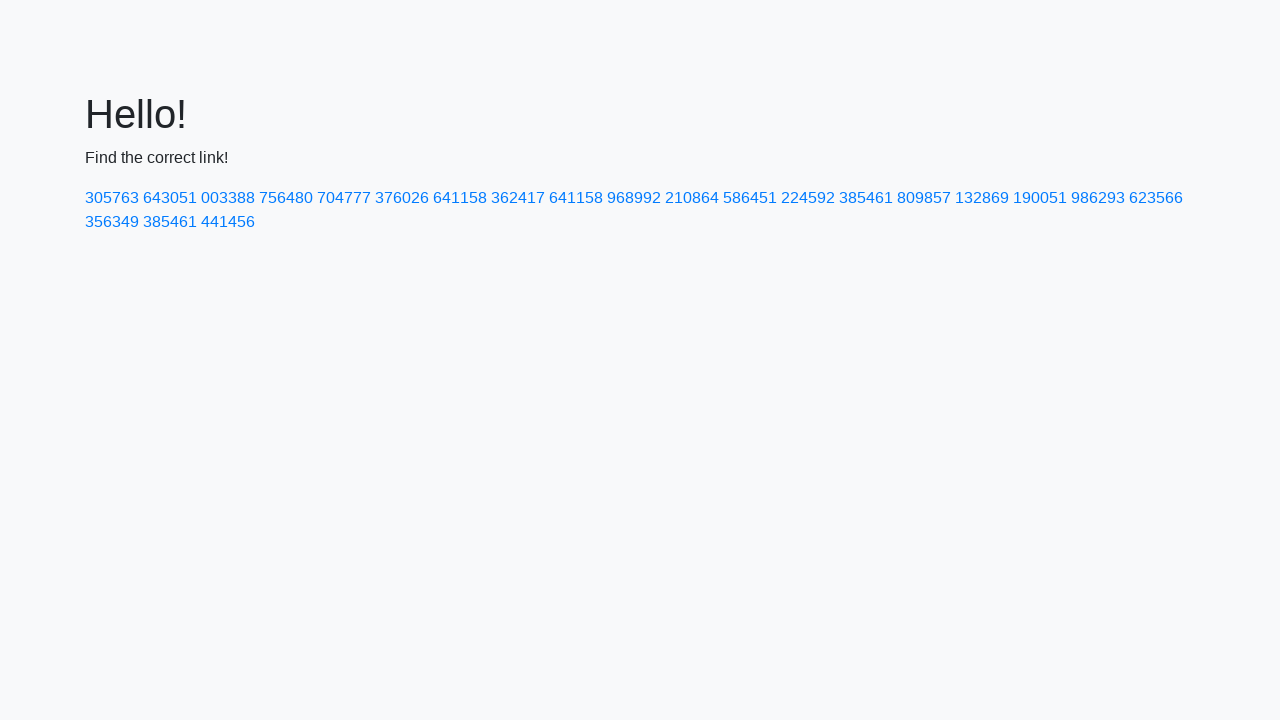

Clicked link with calculated text value '224592' at (808, 198) on a:has-text('224592')
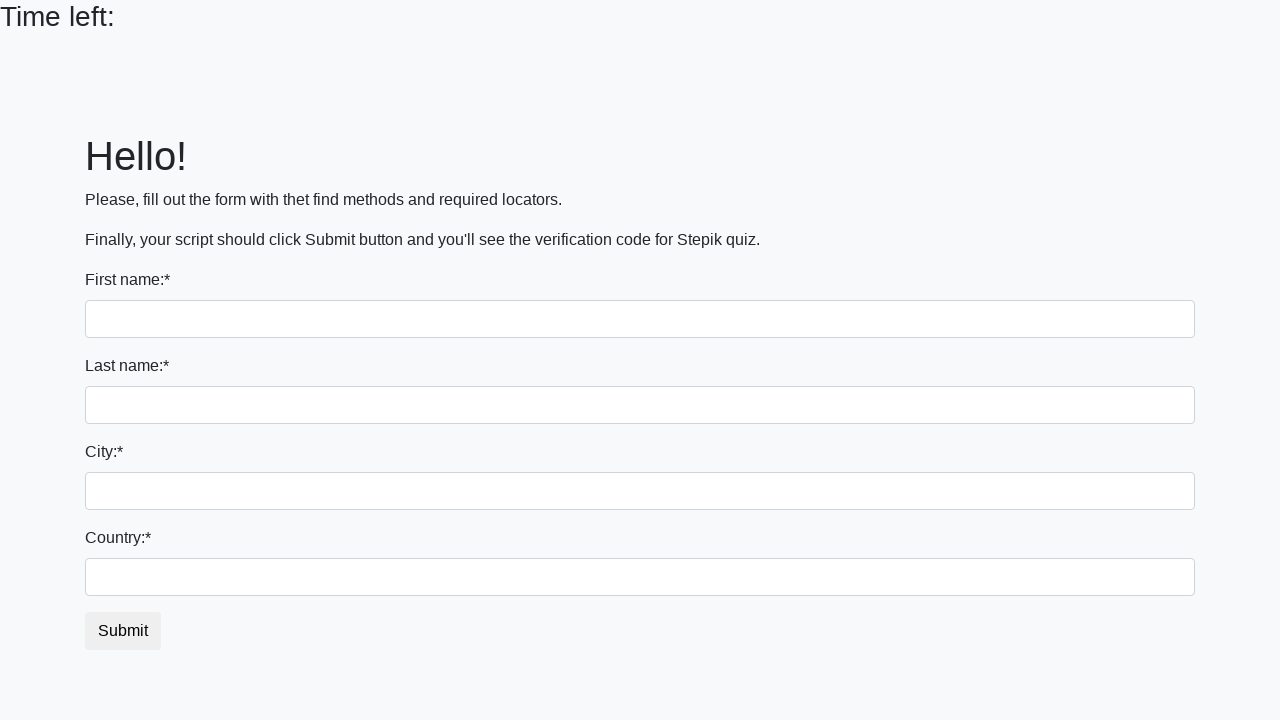

Filled first name field with 'Ivan' on input
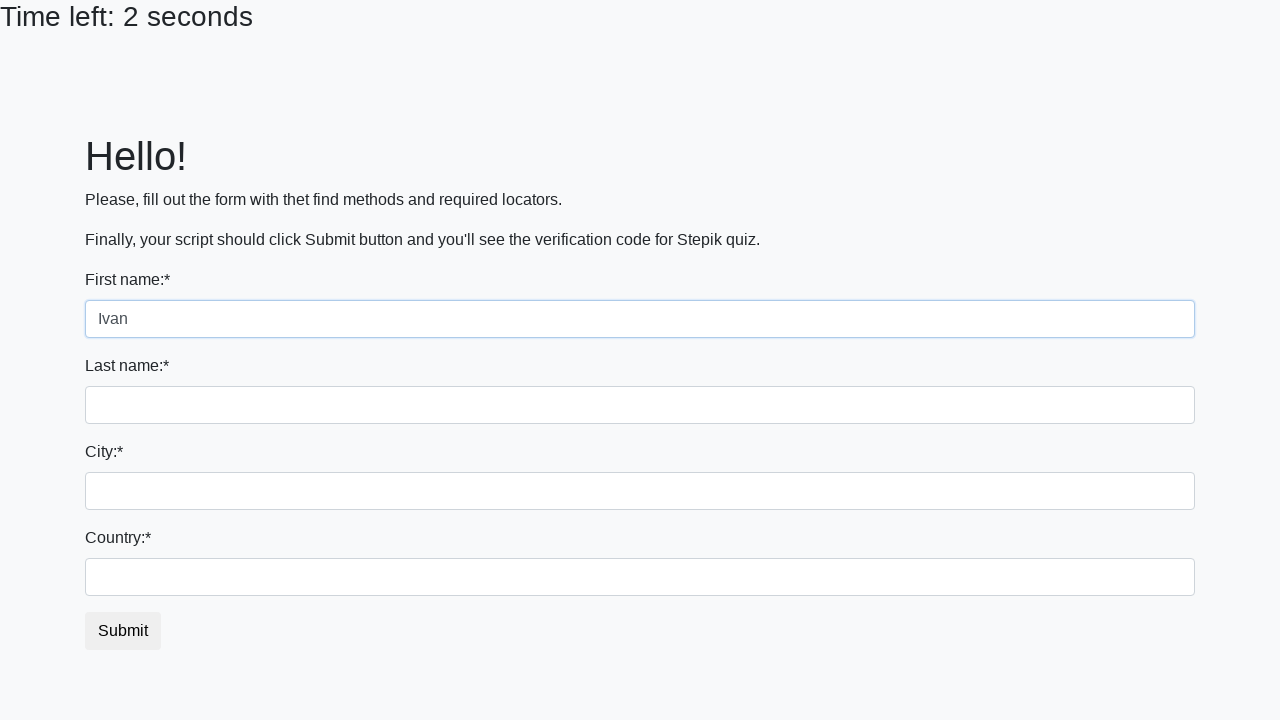

Filled last name field with 'Petrov' on input[name='last_name']
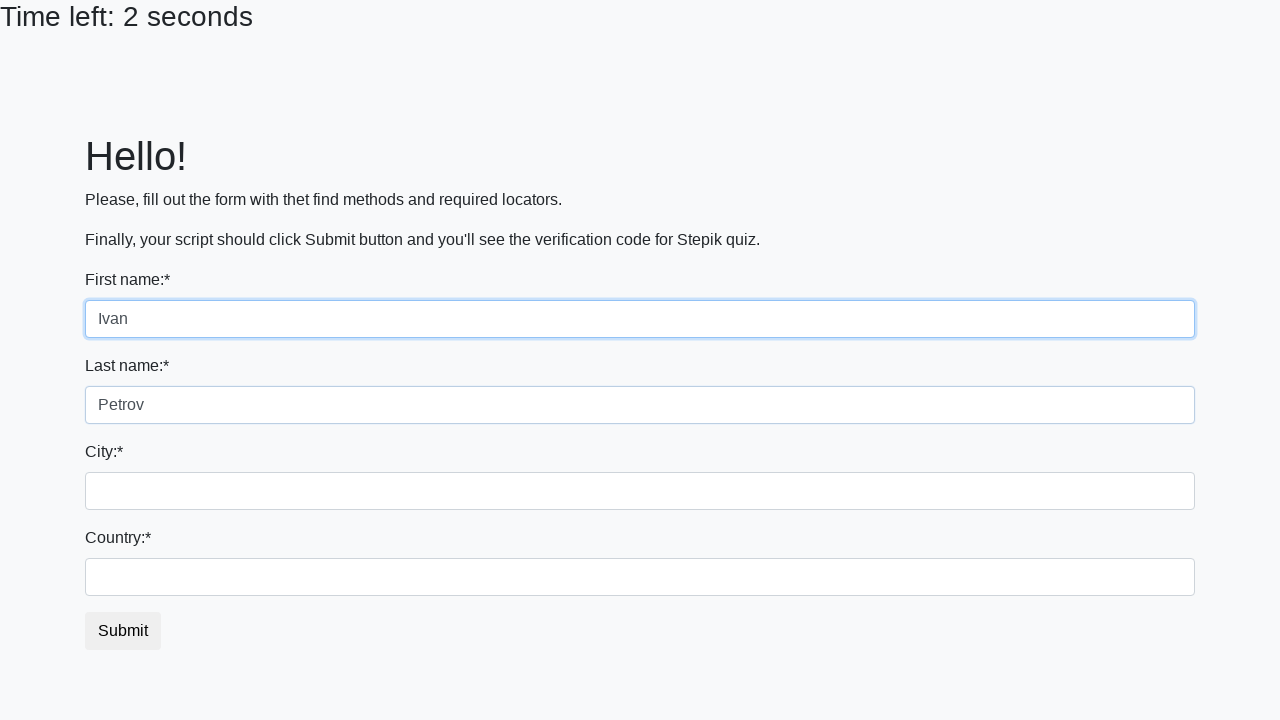

Filled city field with 'Smolensk' on .form-control.city
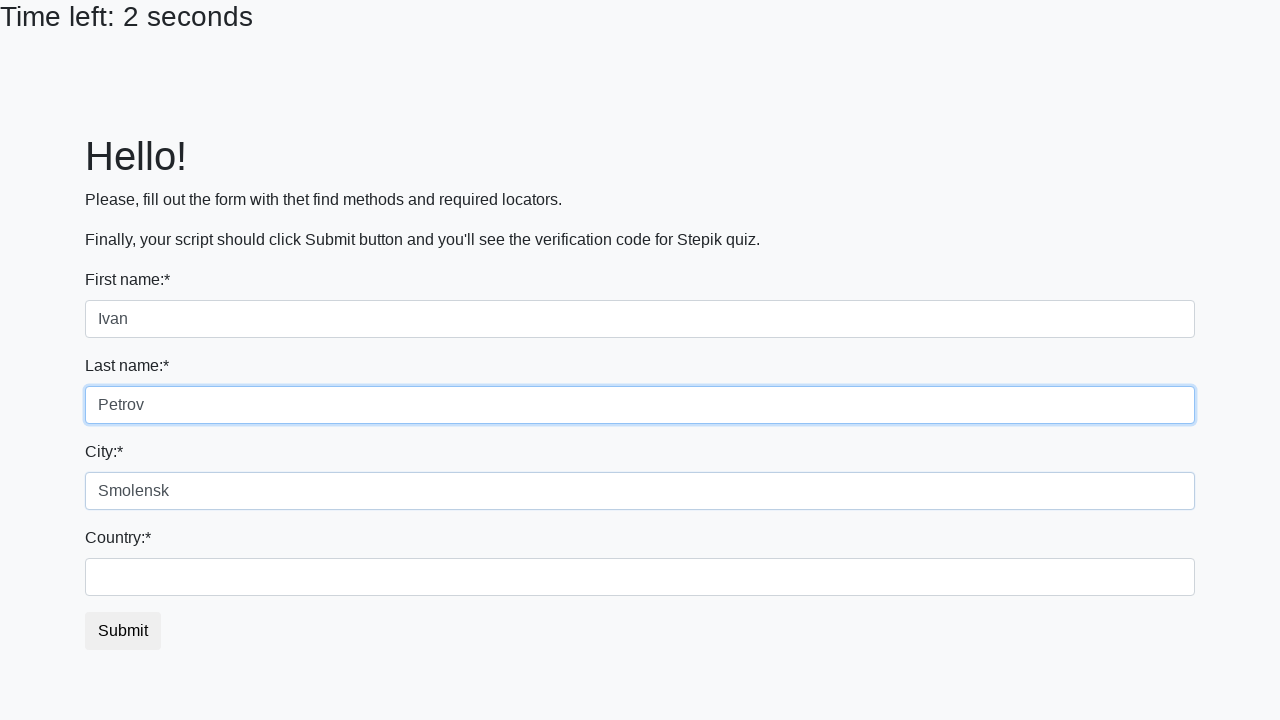

Filled country field with 'Russia' on #country
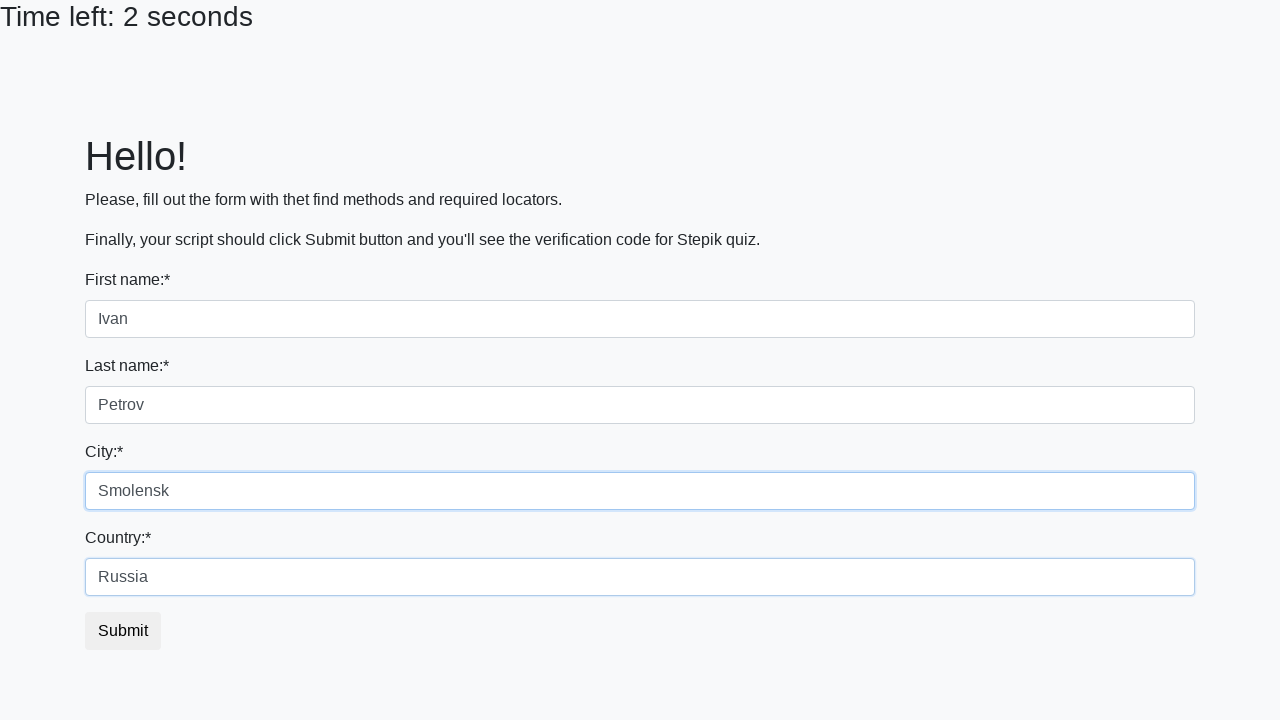

Clicked submit button to submit form at (123, 631) on button.btn
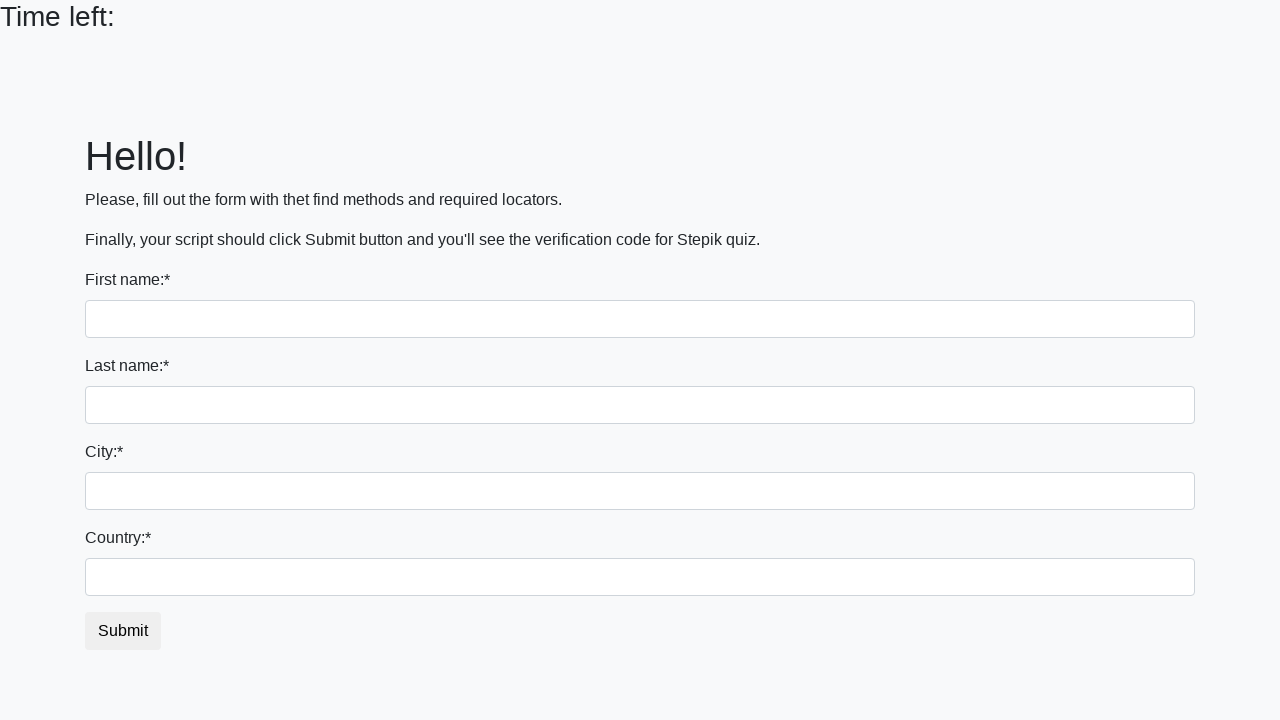

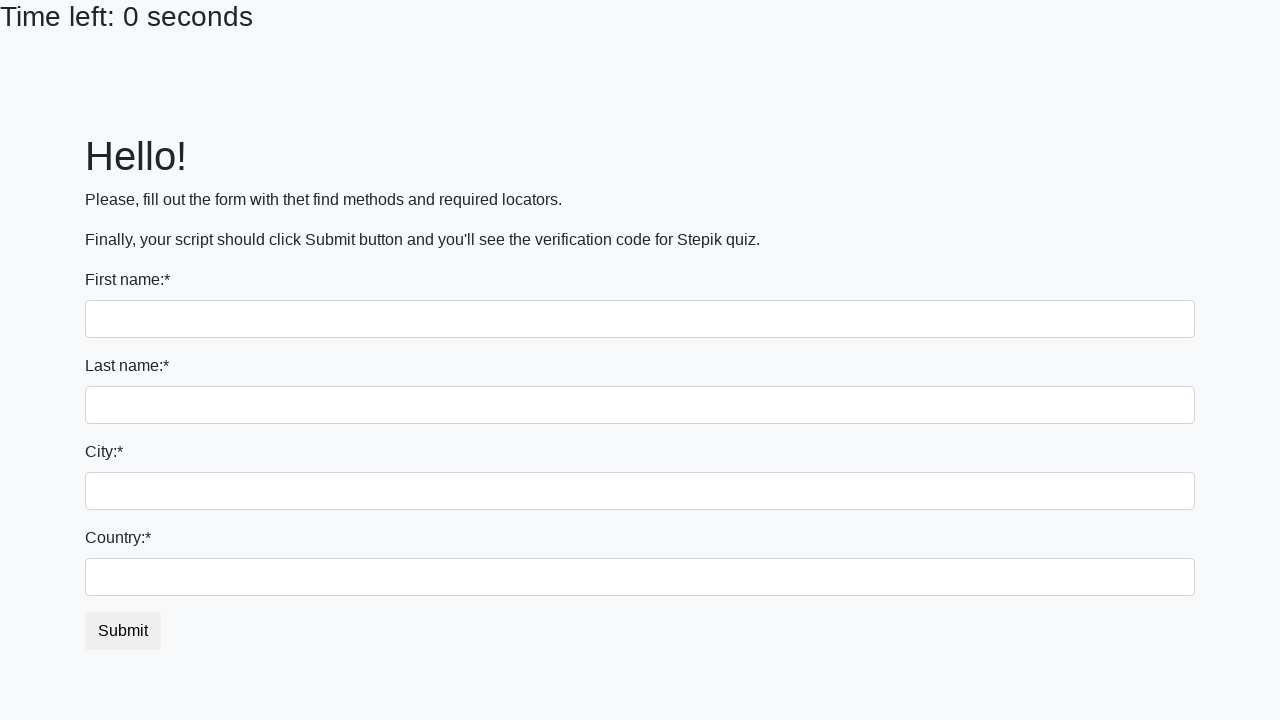